Tests form submission with an excessively long name to trigger an error

Starting URL: https://carros-crud.vercel.app/

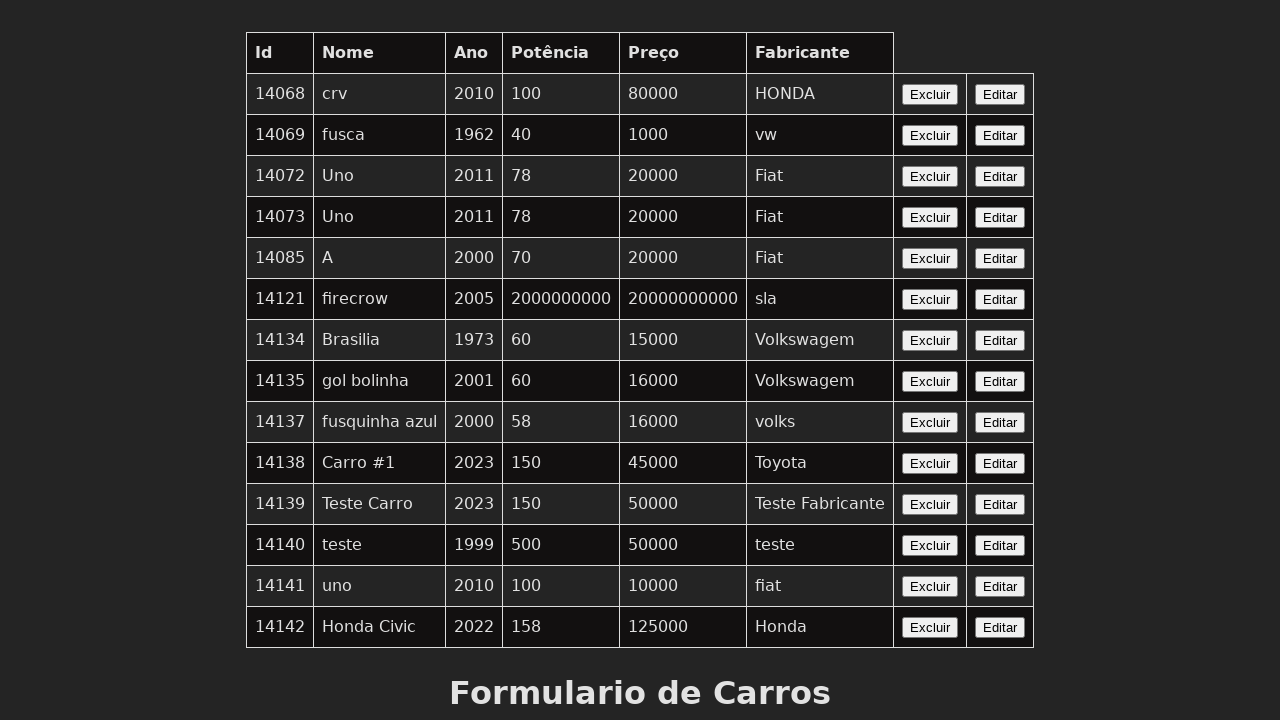

Filled name field with 1000 'A' characters to trigger error on input[name='nome']
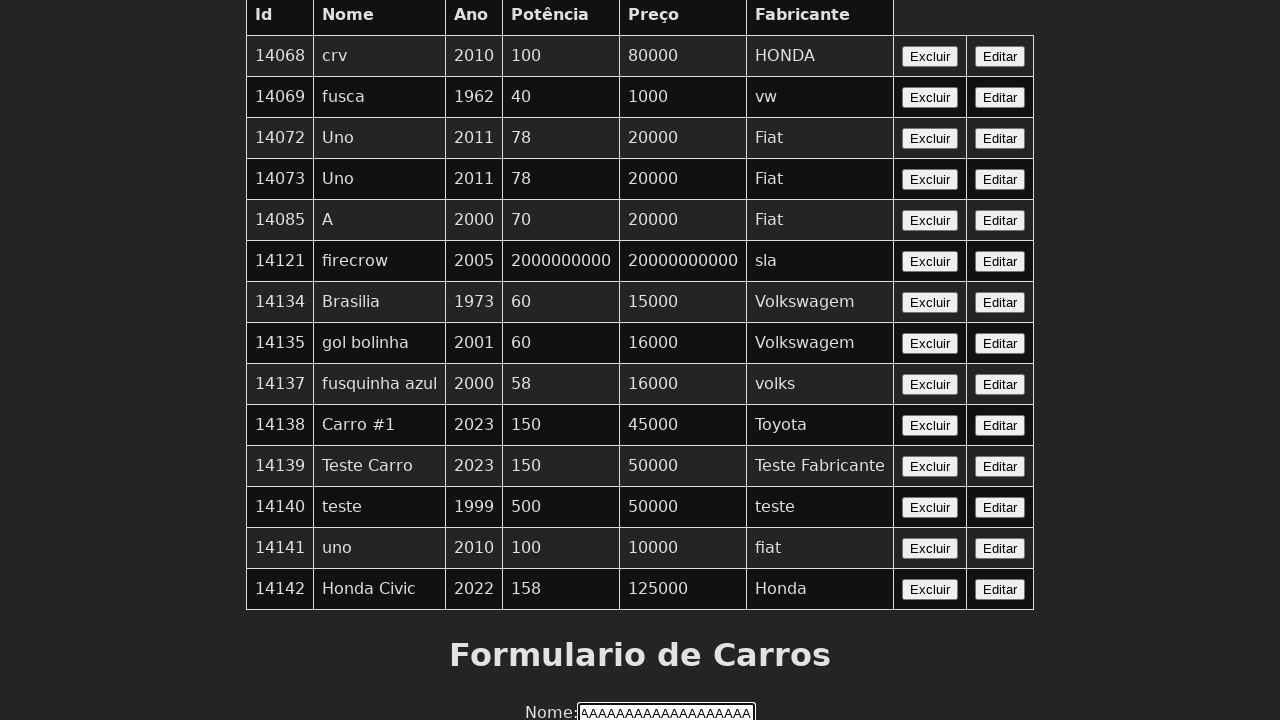

Filled year field with '2023' on input[name='ano']
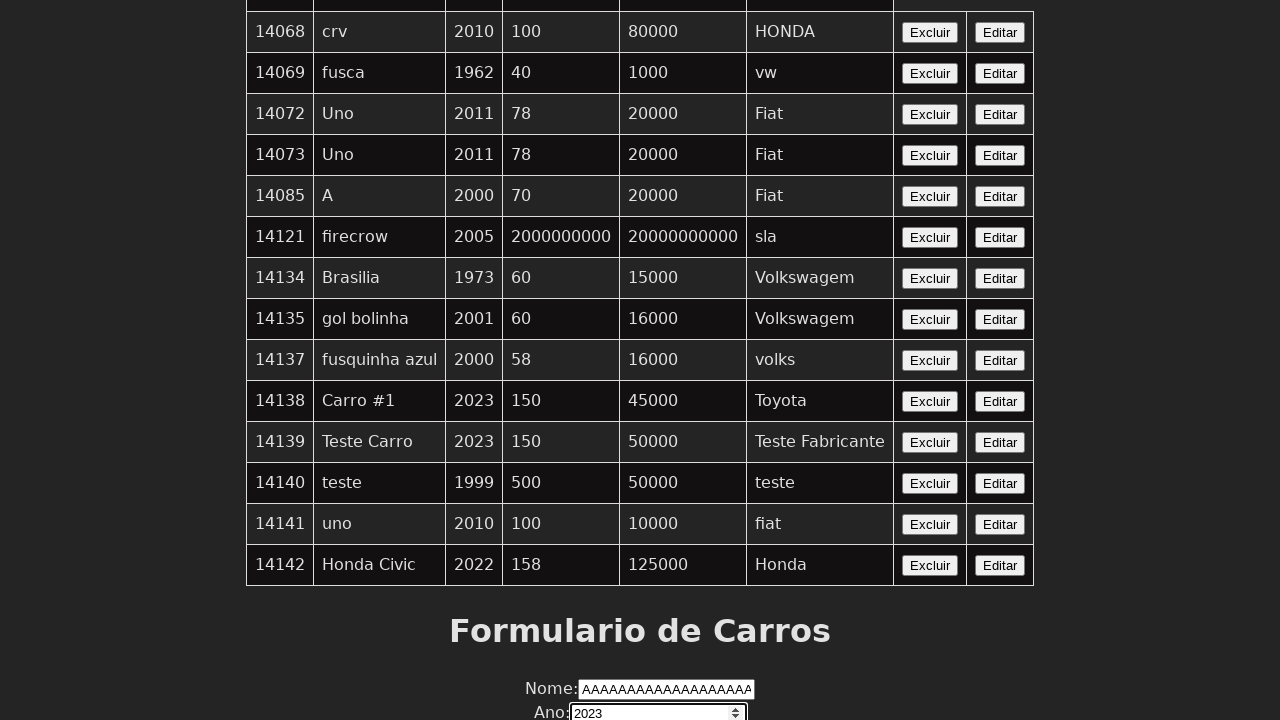

Filled power field with '150' on input[name='potencia']
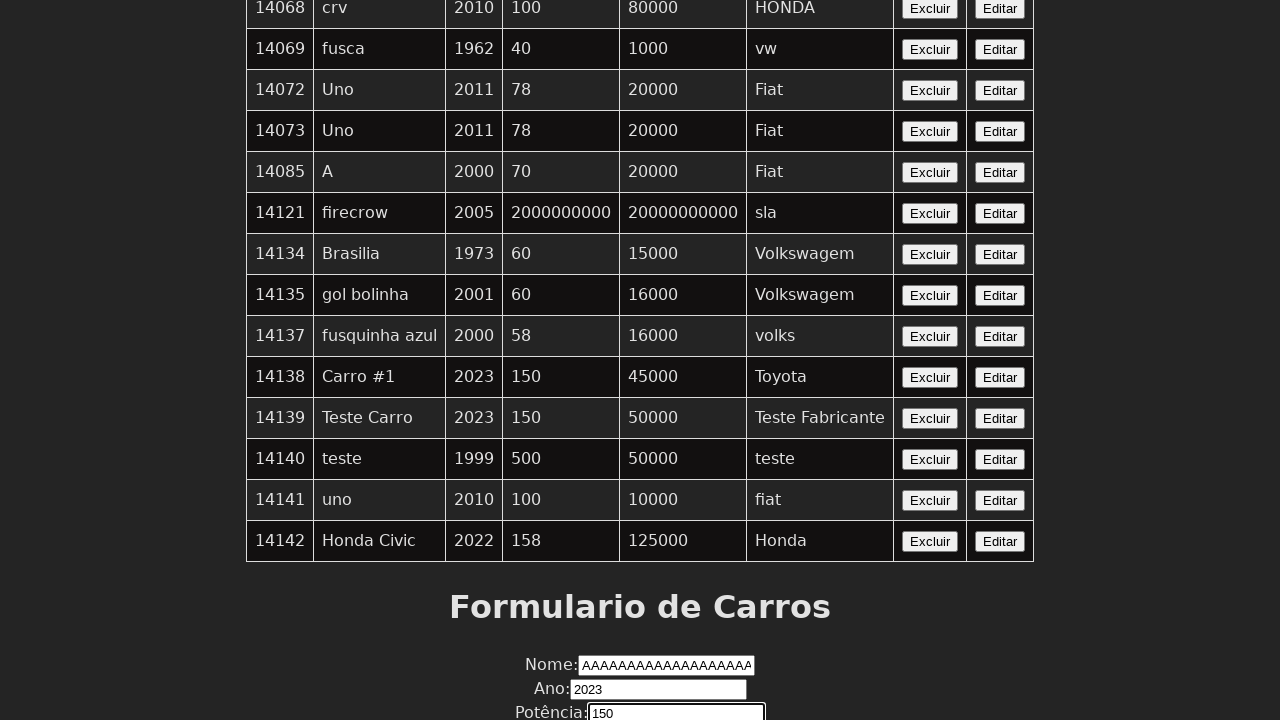

Filled price field with '50000' on input[name='preco']
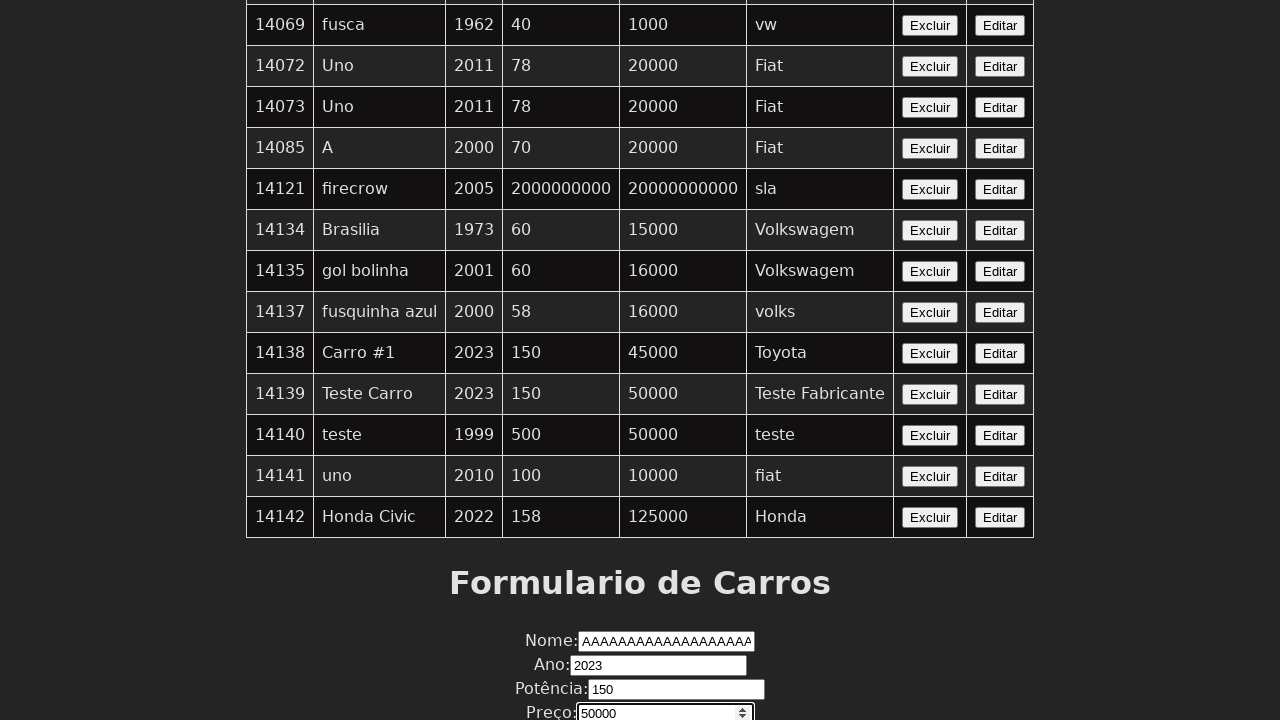

Filled manufacturer field with 'TestFab' on input[name='fabricante']
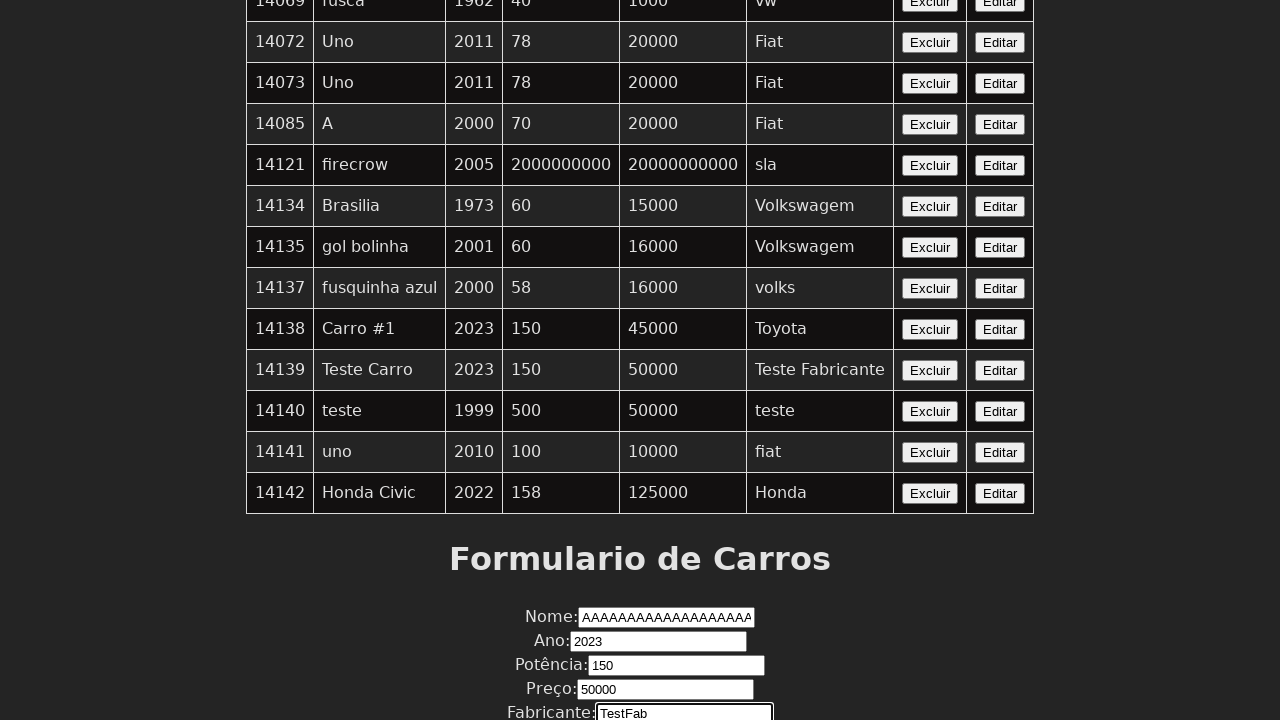

Clicked submit button to submit form with excessive name length at (640, 676) on button:has-text('Enviar')
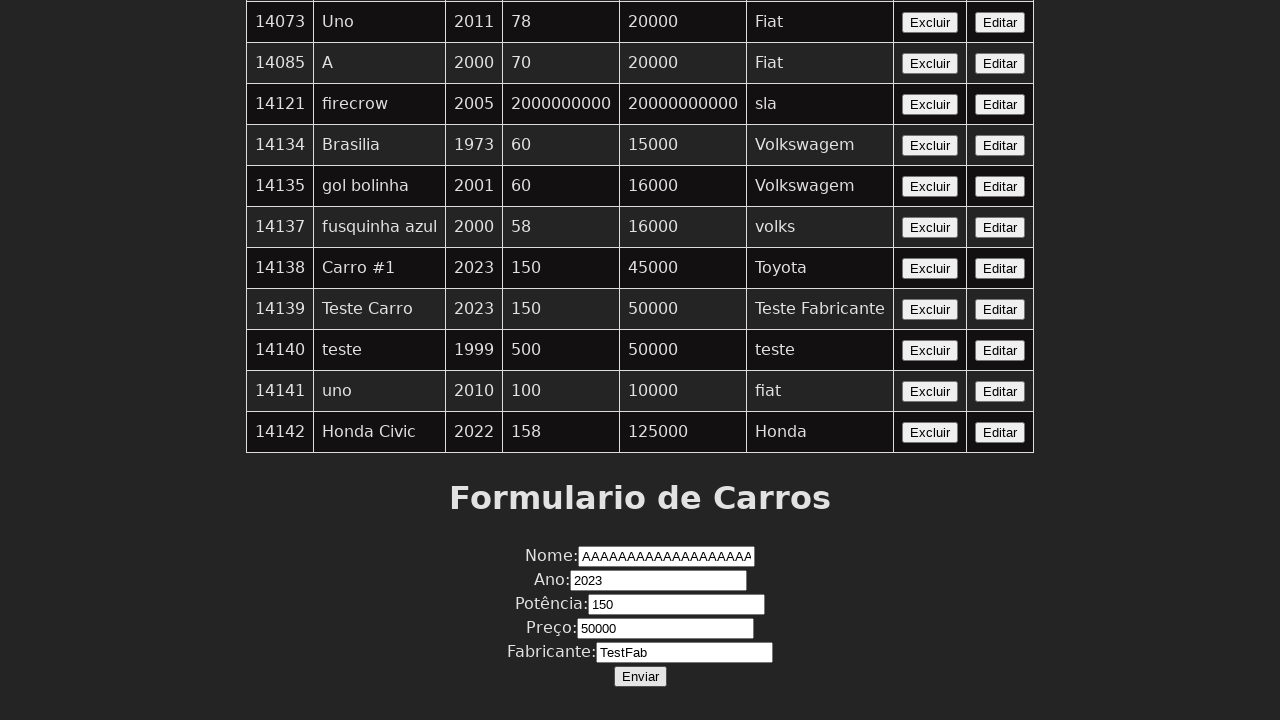

Set up dialog handler to accept error alert
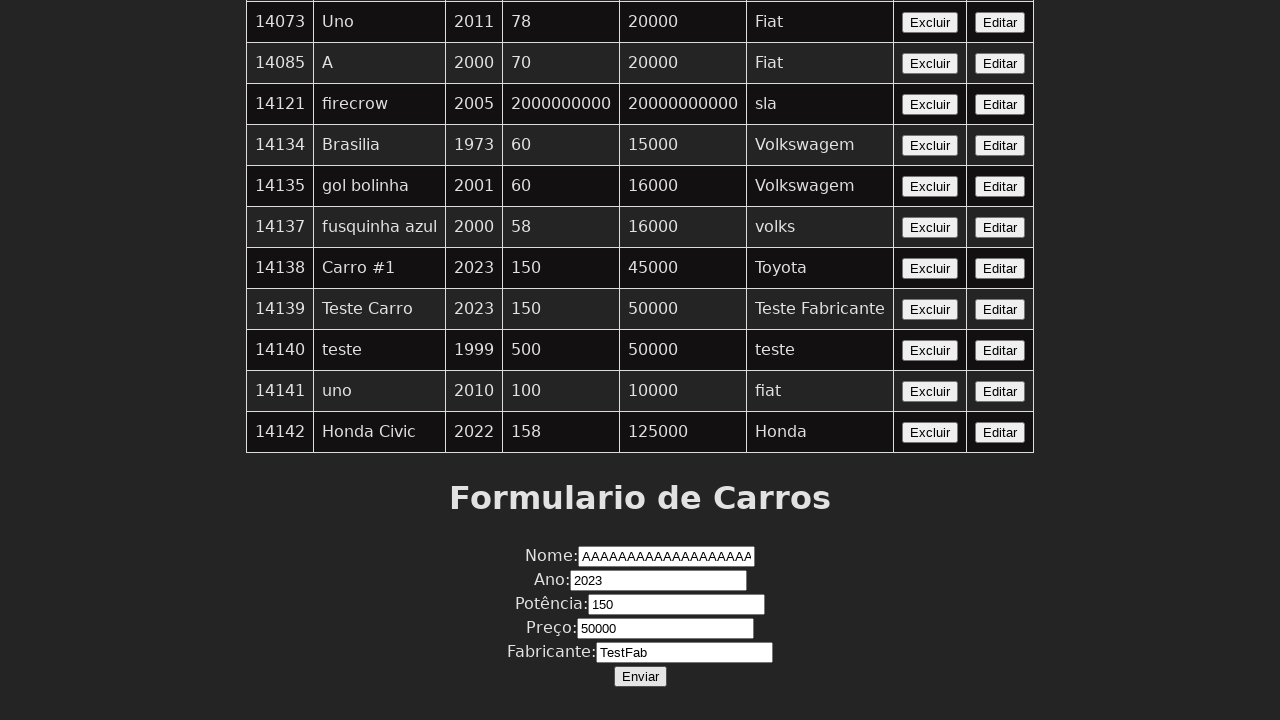

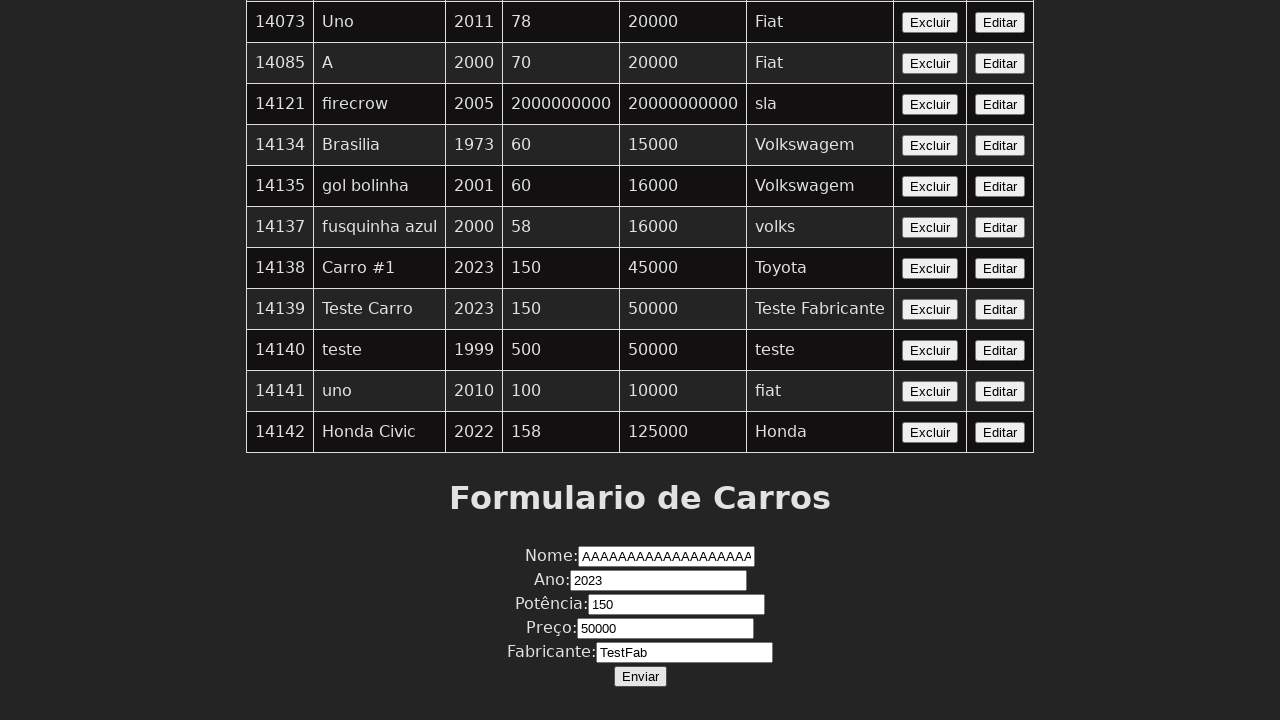